Tests working with multiple browser windows using a more resilient approach - stores the first window handle before clicking, then identifies the new window by finding the handle that differs from the original, and switches between them to verify correct focus.

Starting URL: http://the-internet.herokuapp.com/windows

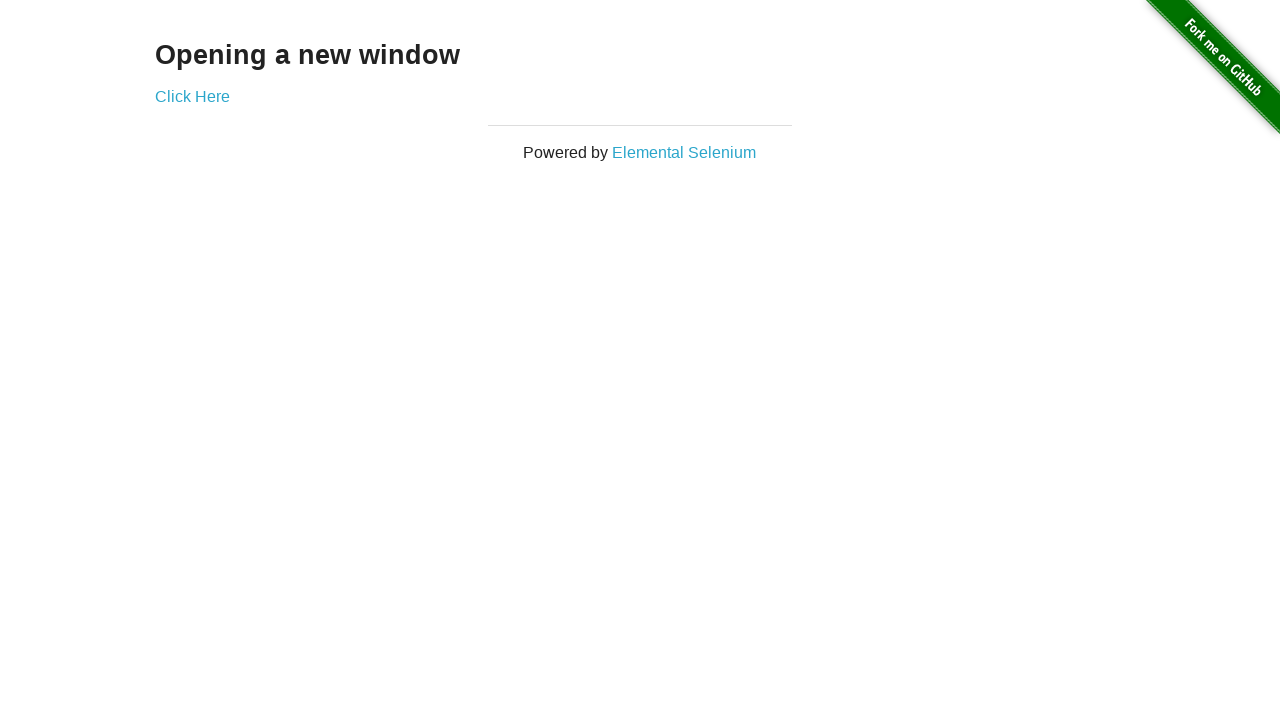

Stored reference to the first page
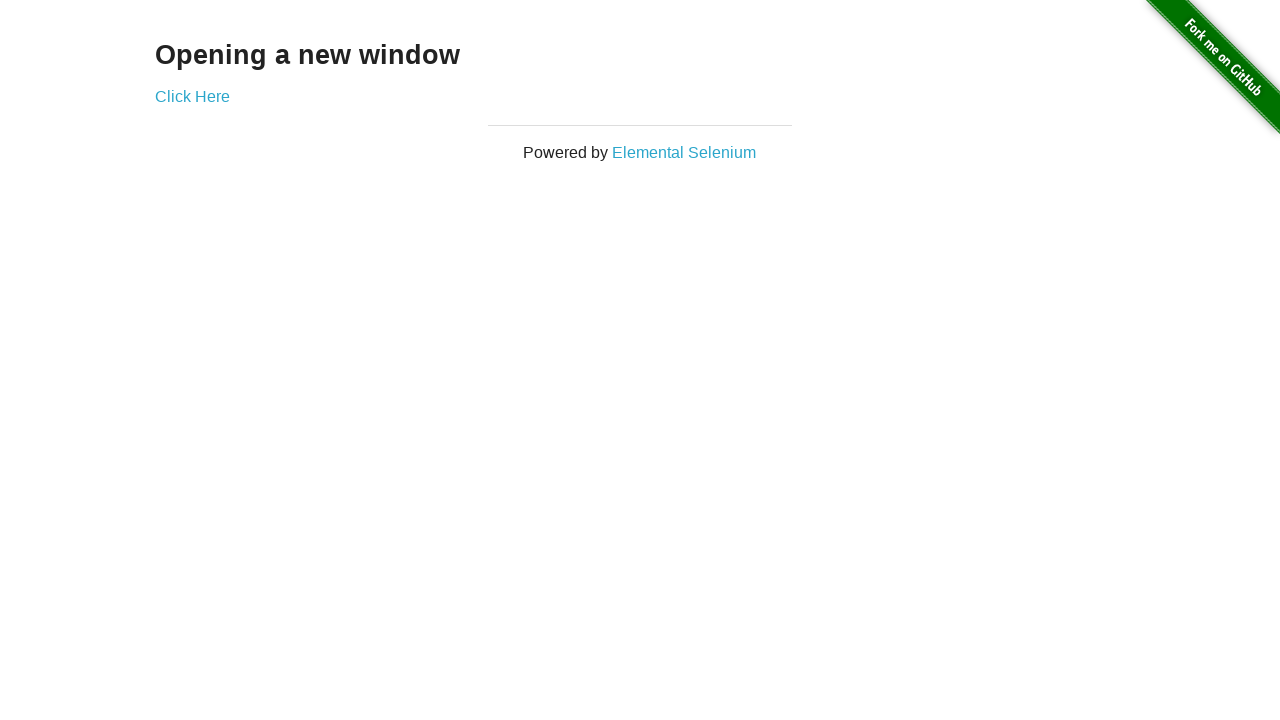

Clicked link to open new window at (192, 96) on .example a
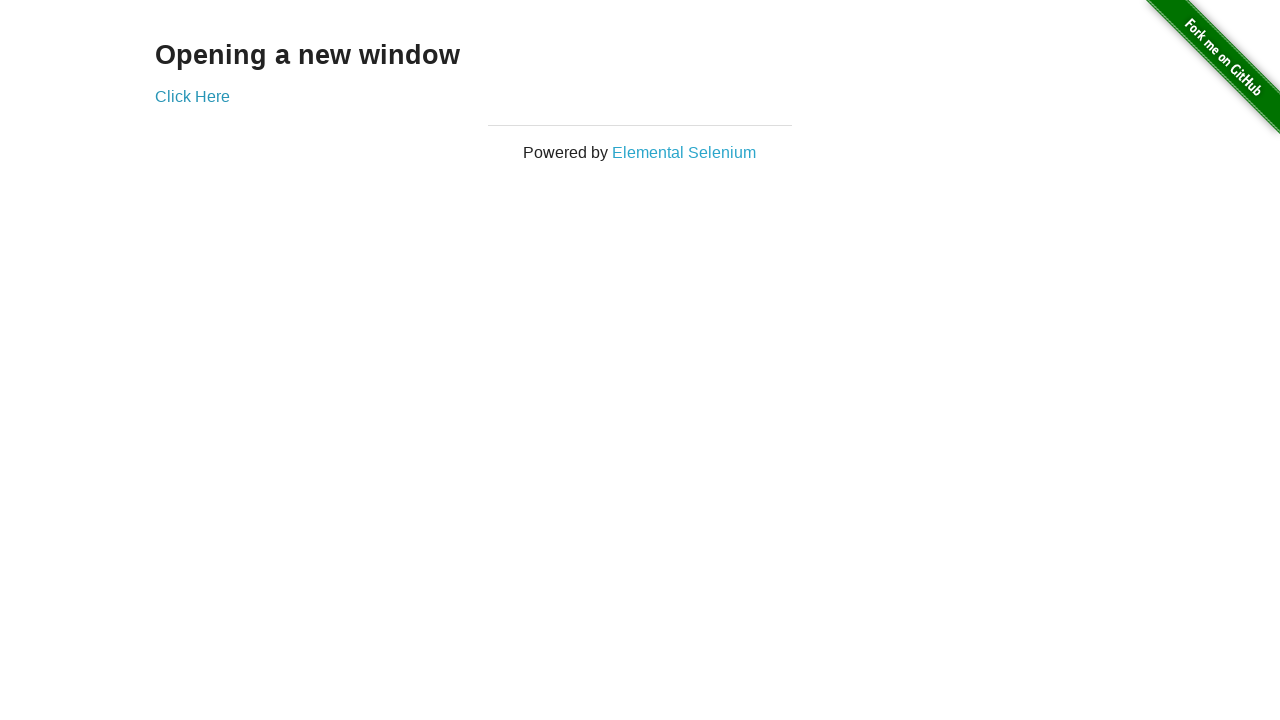

Waited for new window to open
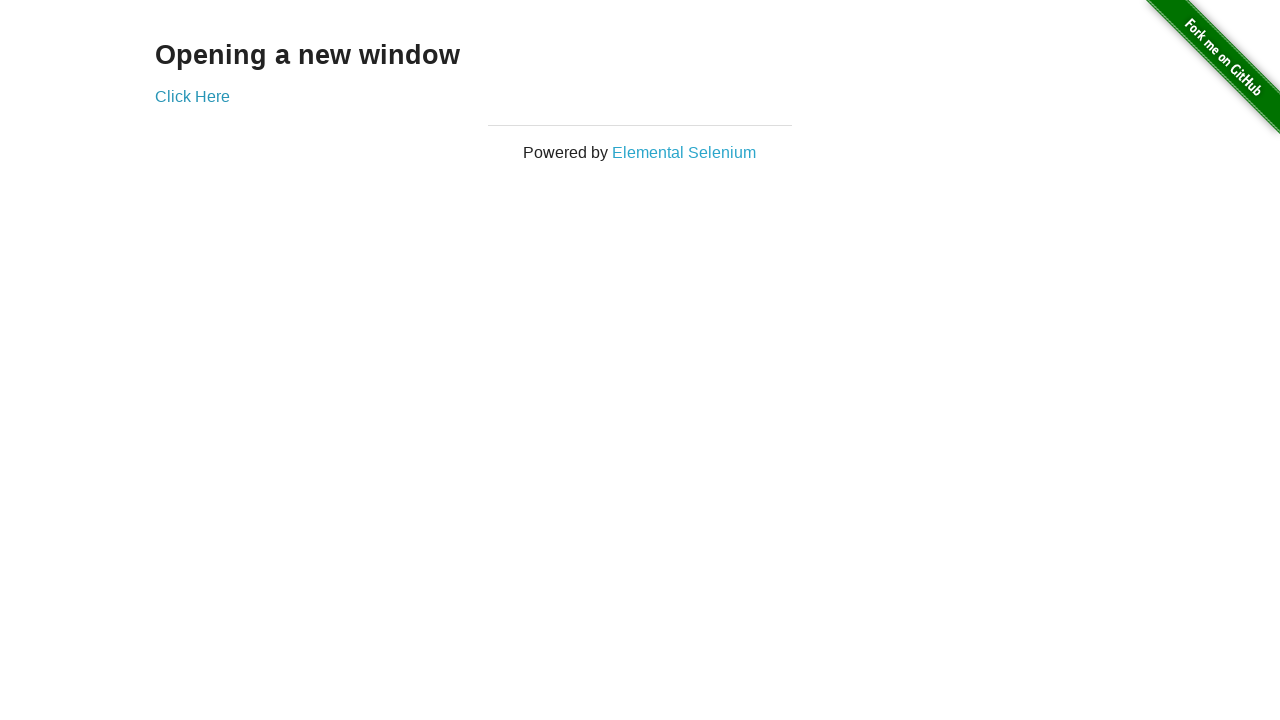

Retrieved all open pages from context
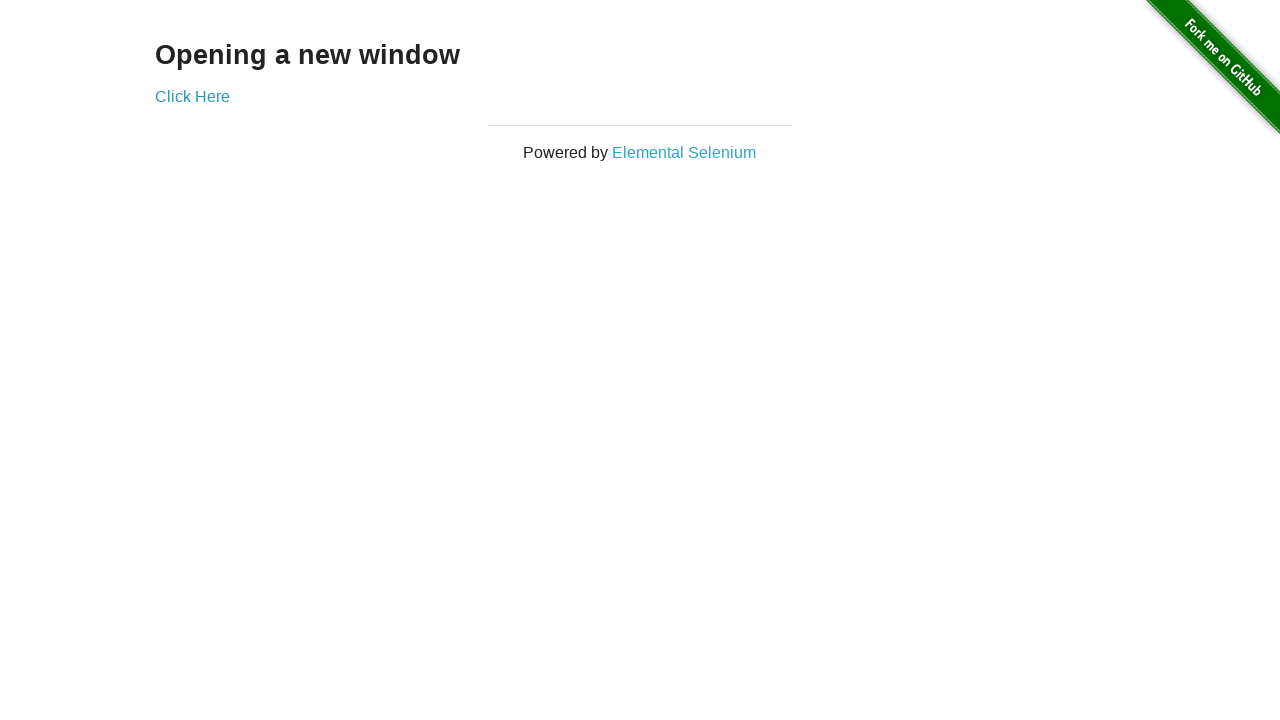

Identified new window by comparing with original page handle
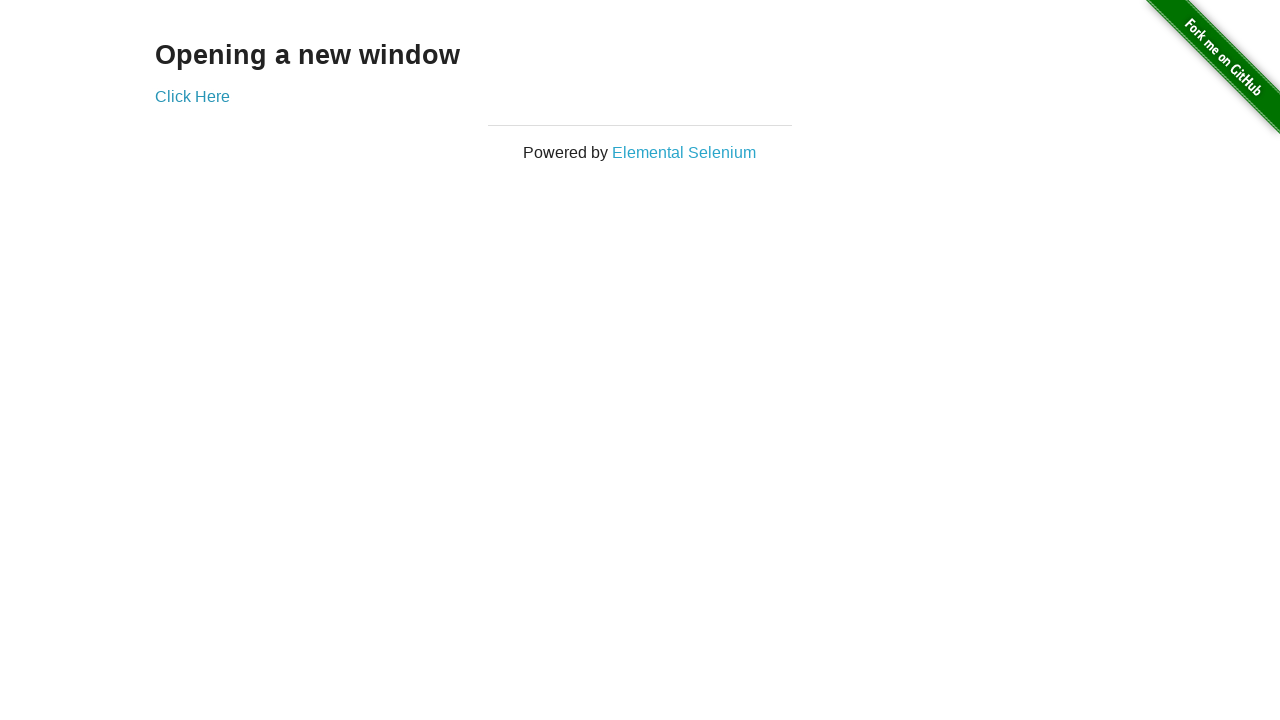

Verified first window title is not 'New Window'
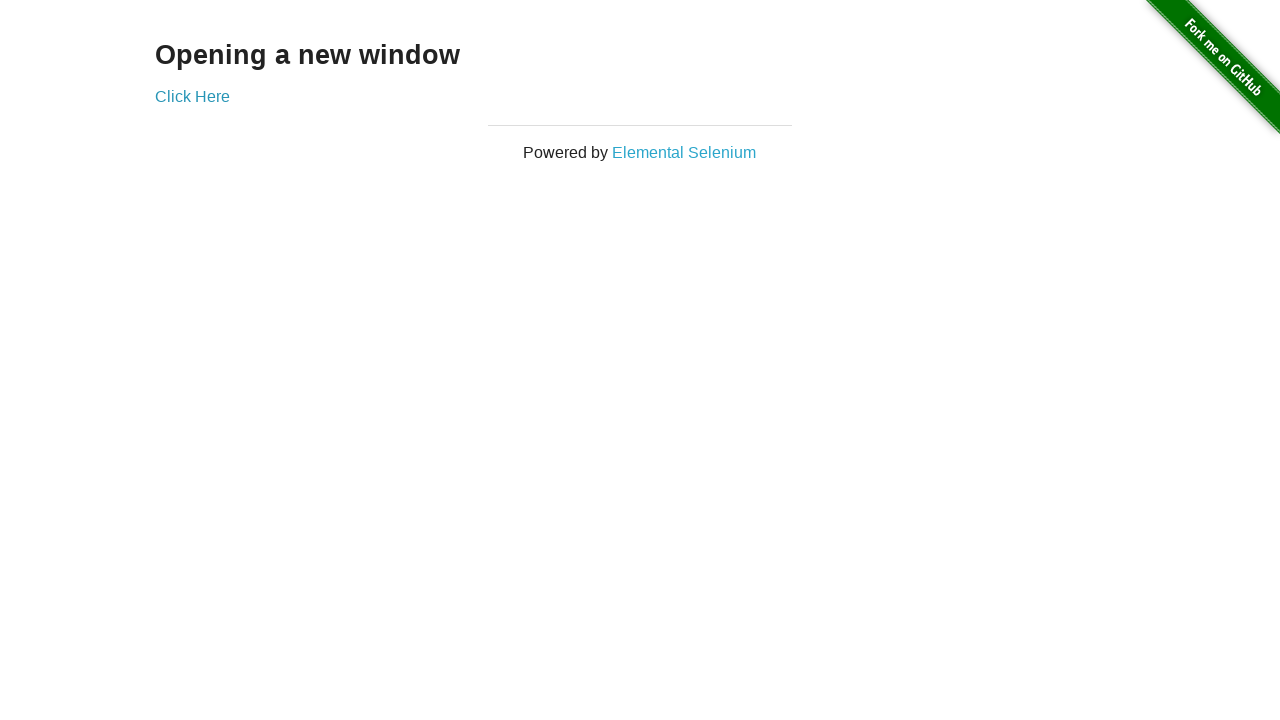

Verified new window title is 'New Window'
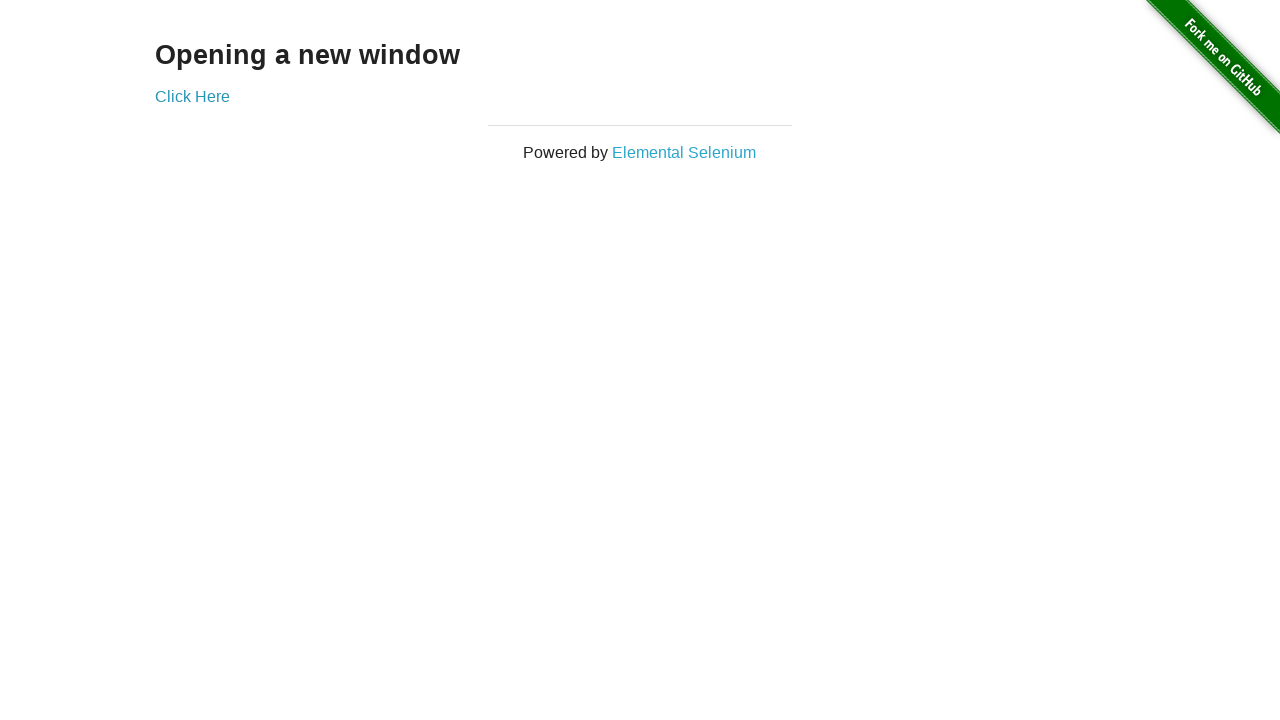

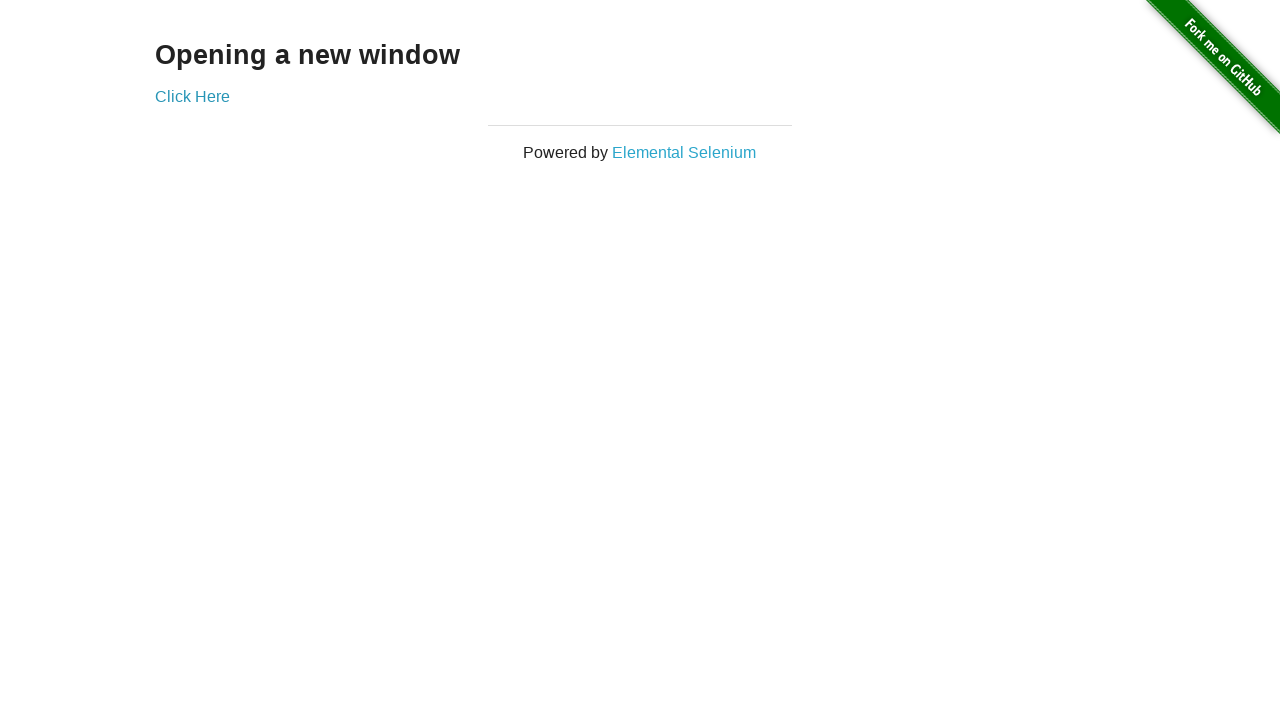